Searches for "Star Trek" and verifies that "The Shawshank Redemption" is no longer visible in the search results.

Starting URL: https://top-movies-qhyuvdwmzt.now.sh

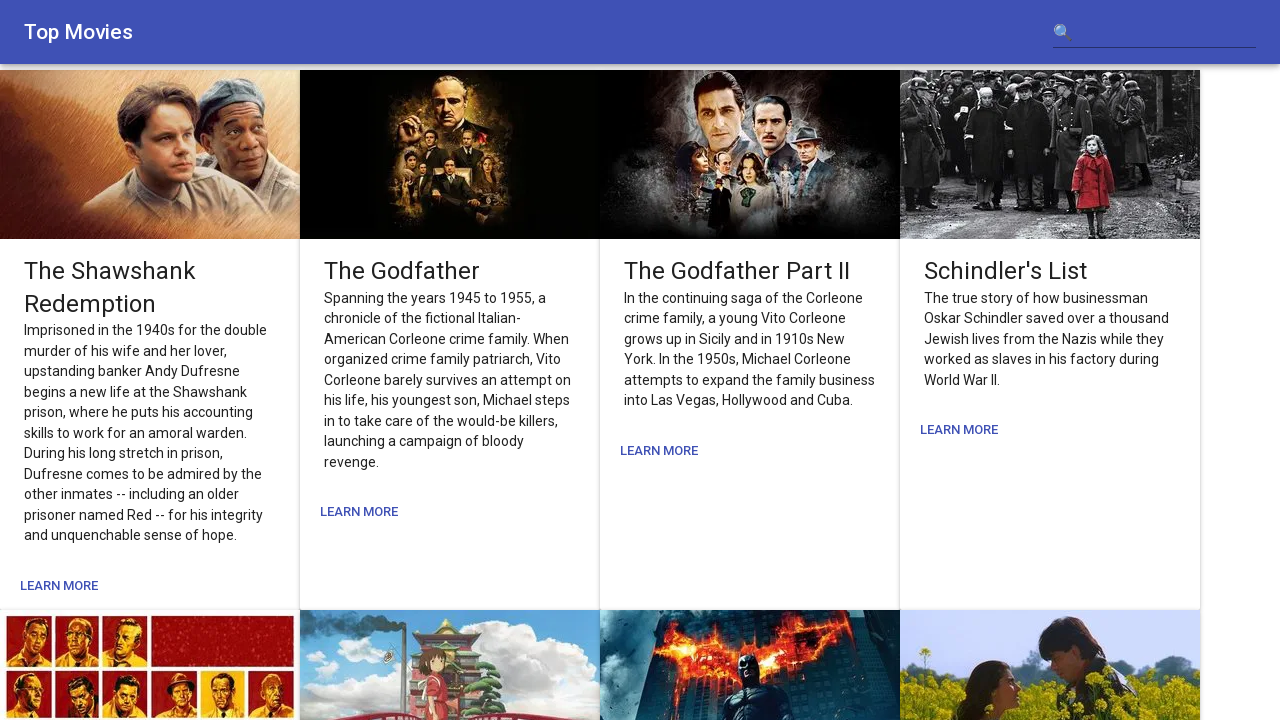

Movie list loaded with 'The Shawshank Redemption' visible
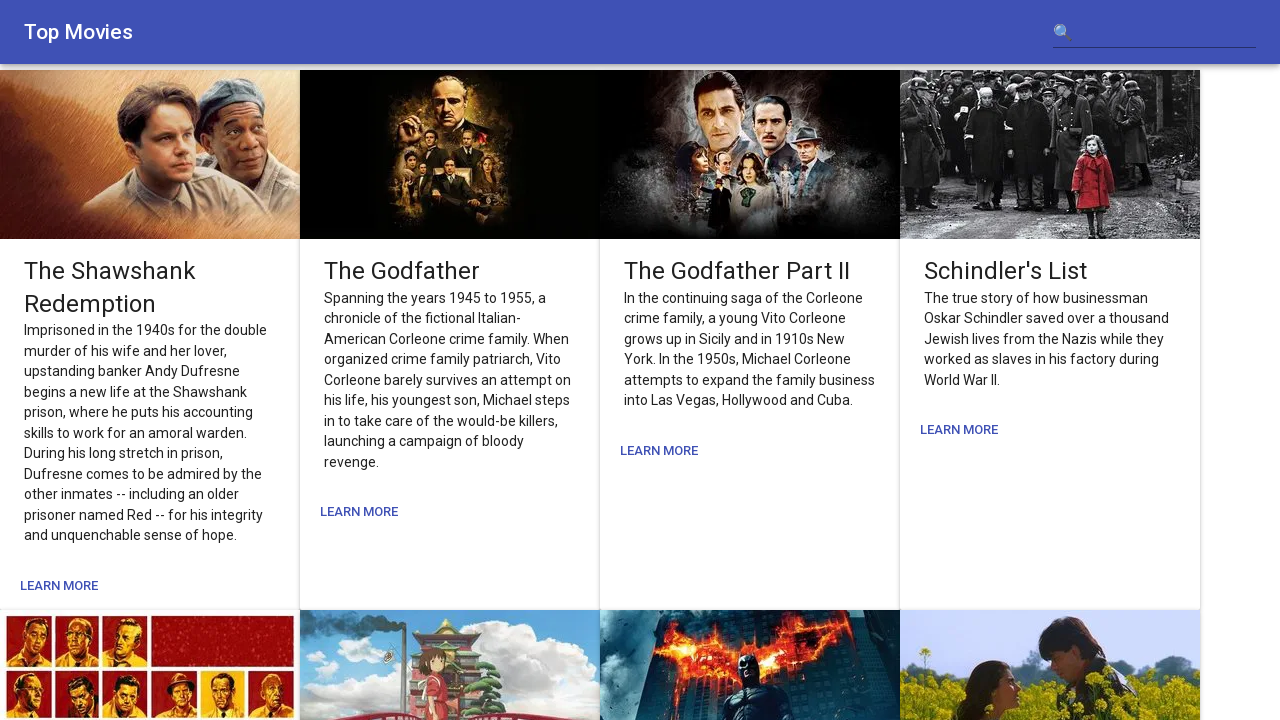

Located search textbox
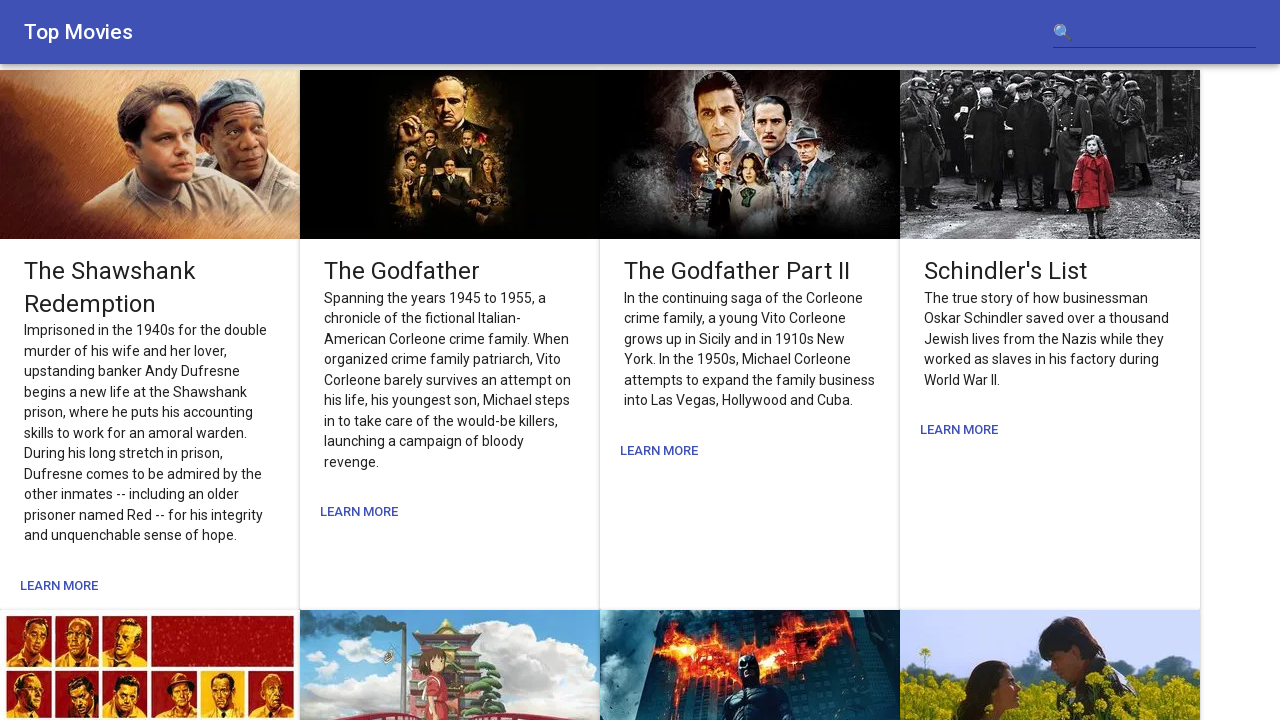

Filled search box with 'Star Trek' on [type='search']
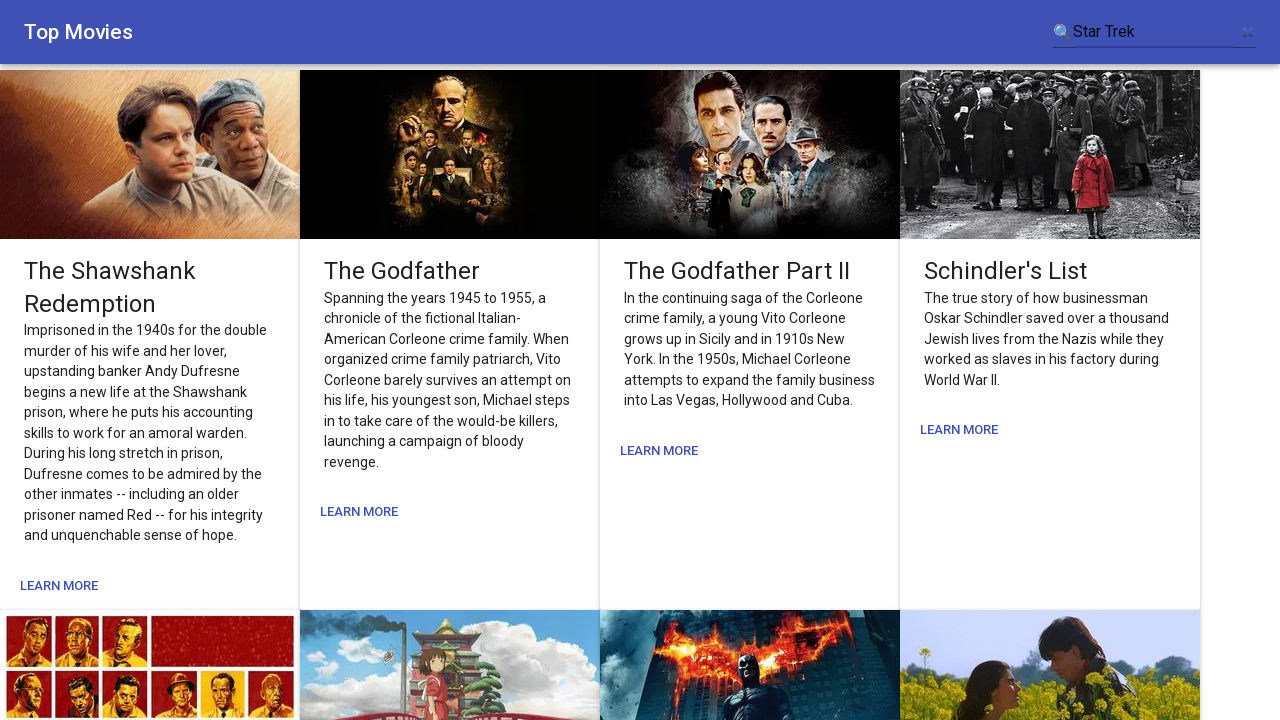

Pressed Enter to submit search for 'Star Trek' on [type='search']
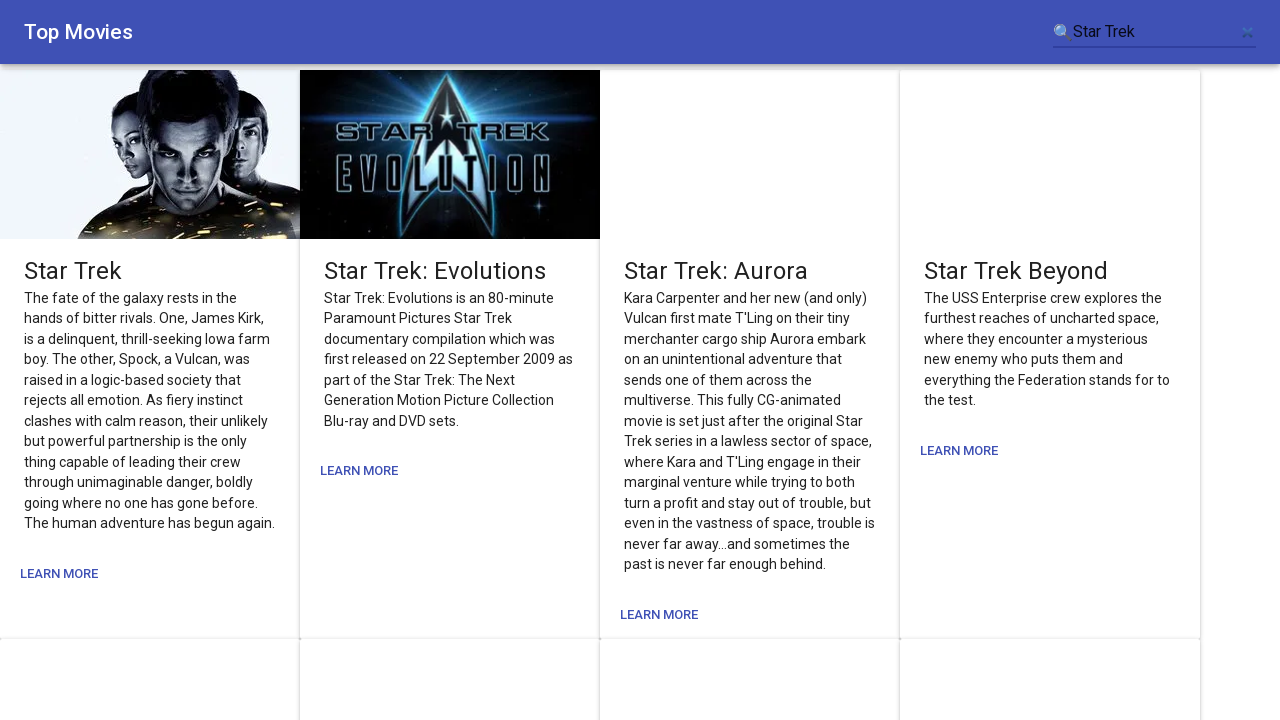

Waited for search results to update
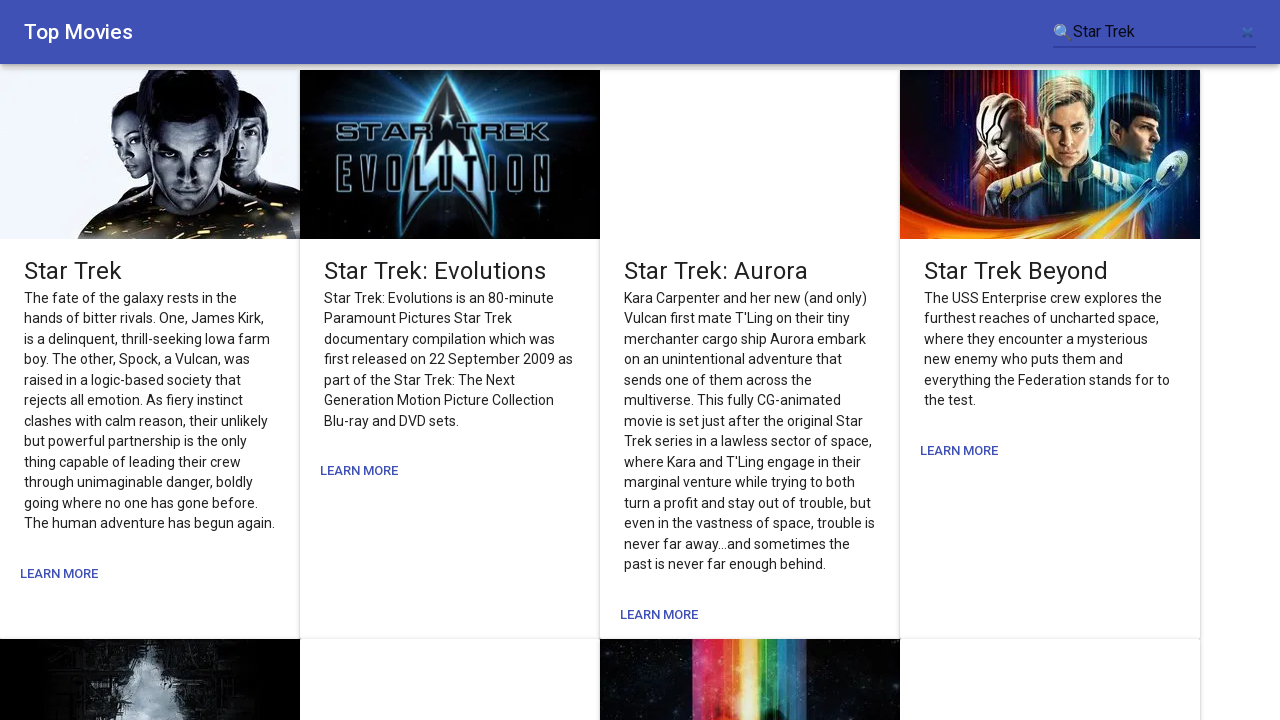

Counted occurrences of 'The Shawshank Redemption' in search results
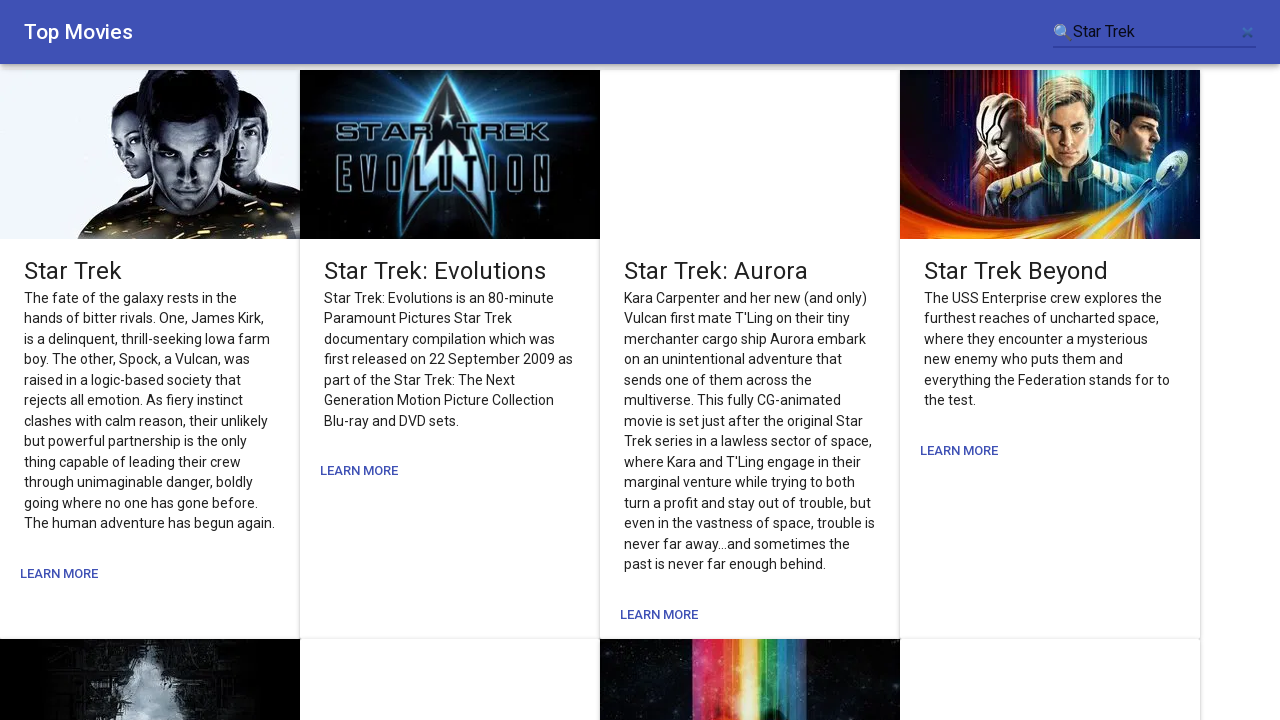

Verified that 'The Shawshank Redemption' is no longer visible in search results
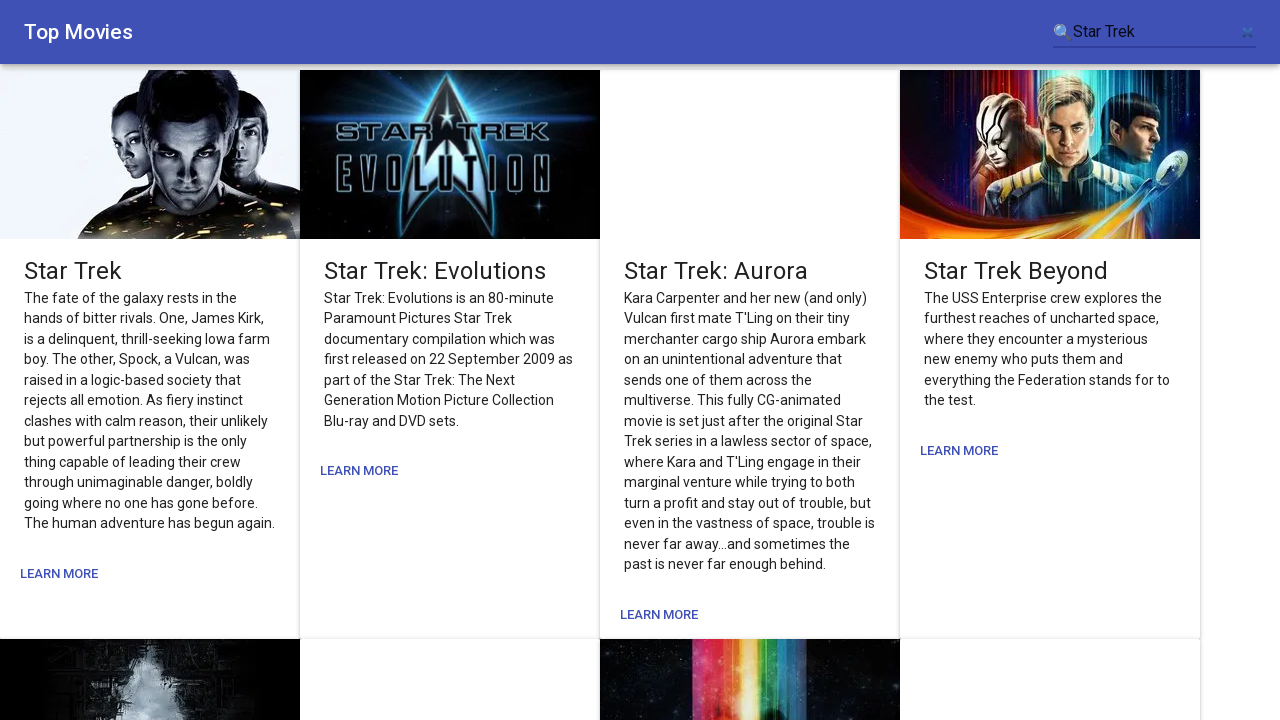

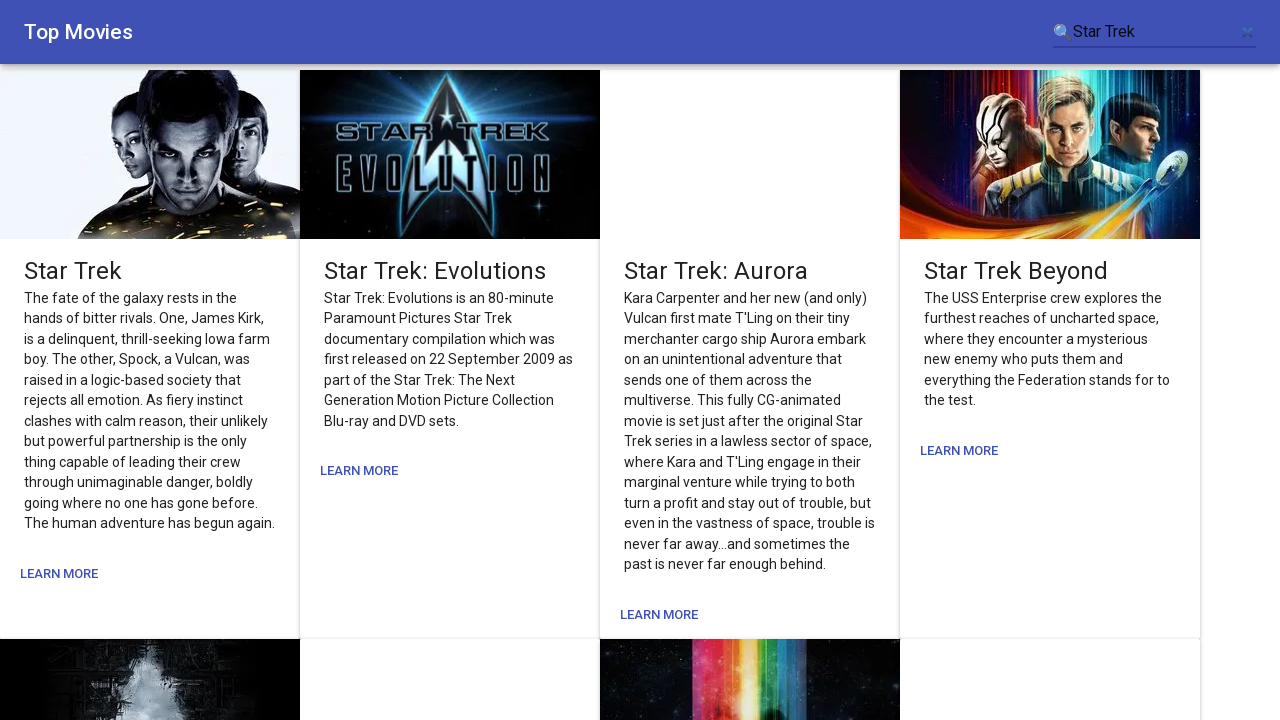